Tests scrolling to a button element and clicking it on a demo page that demonstrates JavaScript execution in Selenium

Starting URL: https://SunInJuly.github.io/execute_script.html

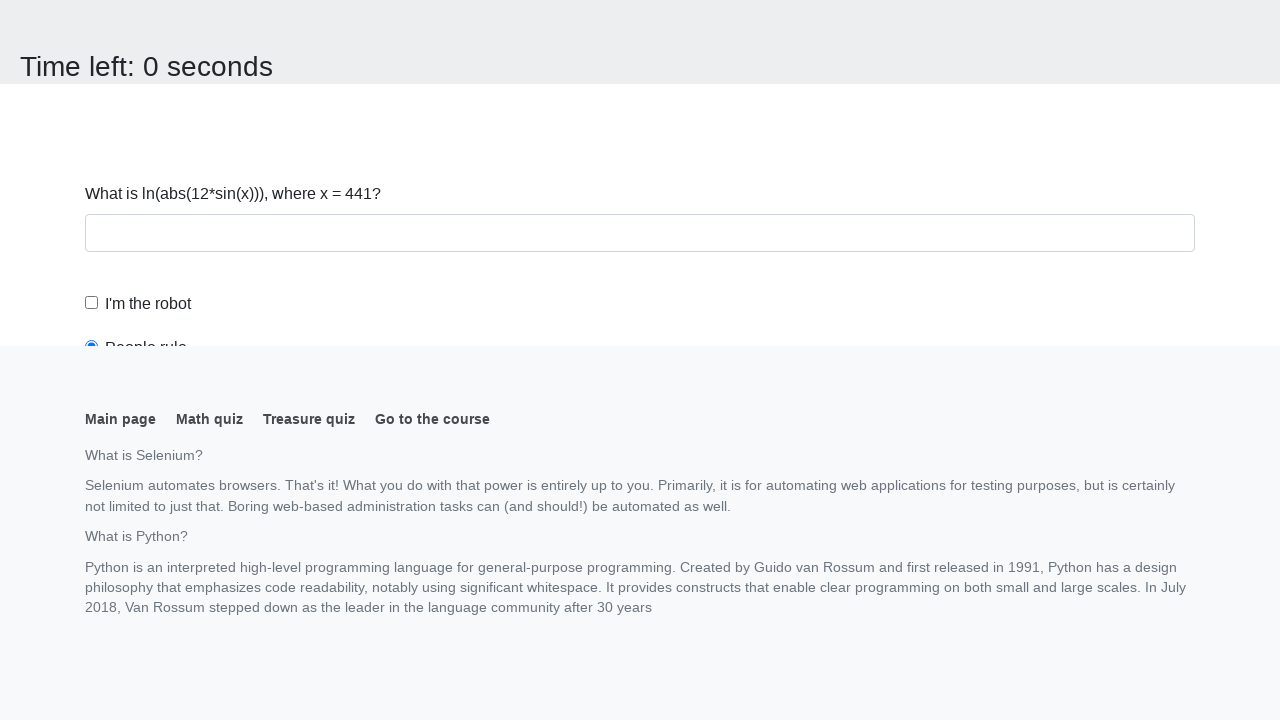

Navigated to execute_script demo page
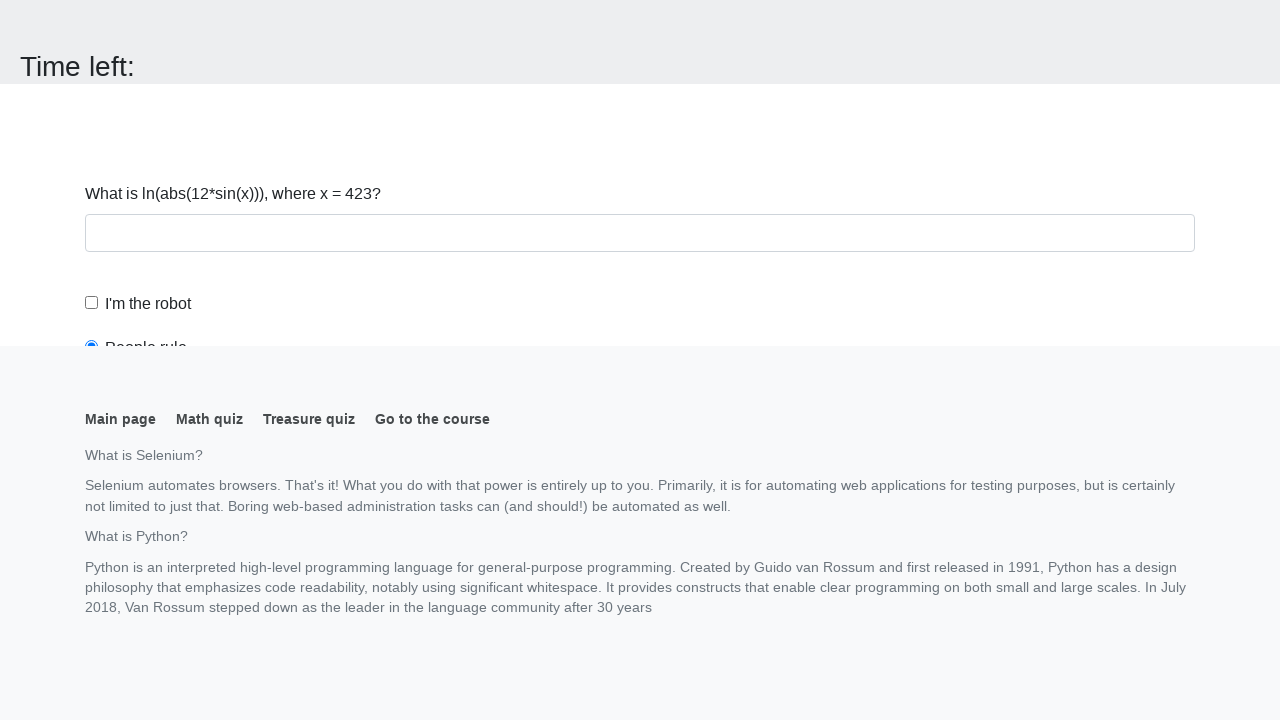

Scrolled button element into view
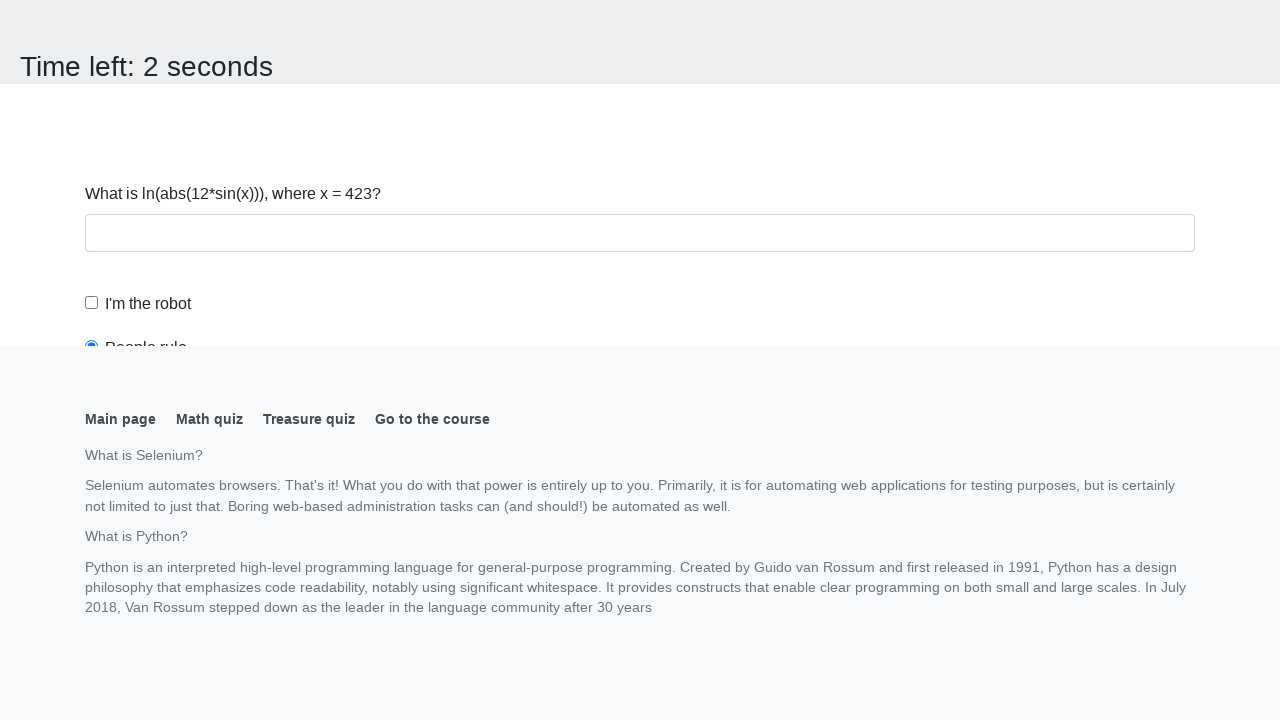

Clicked the button element at (123, 20) on button
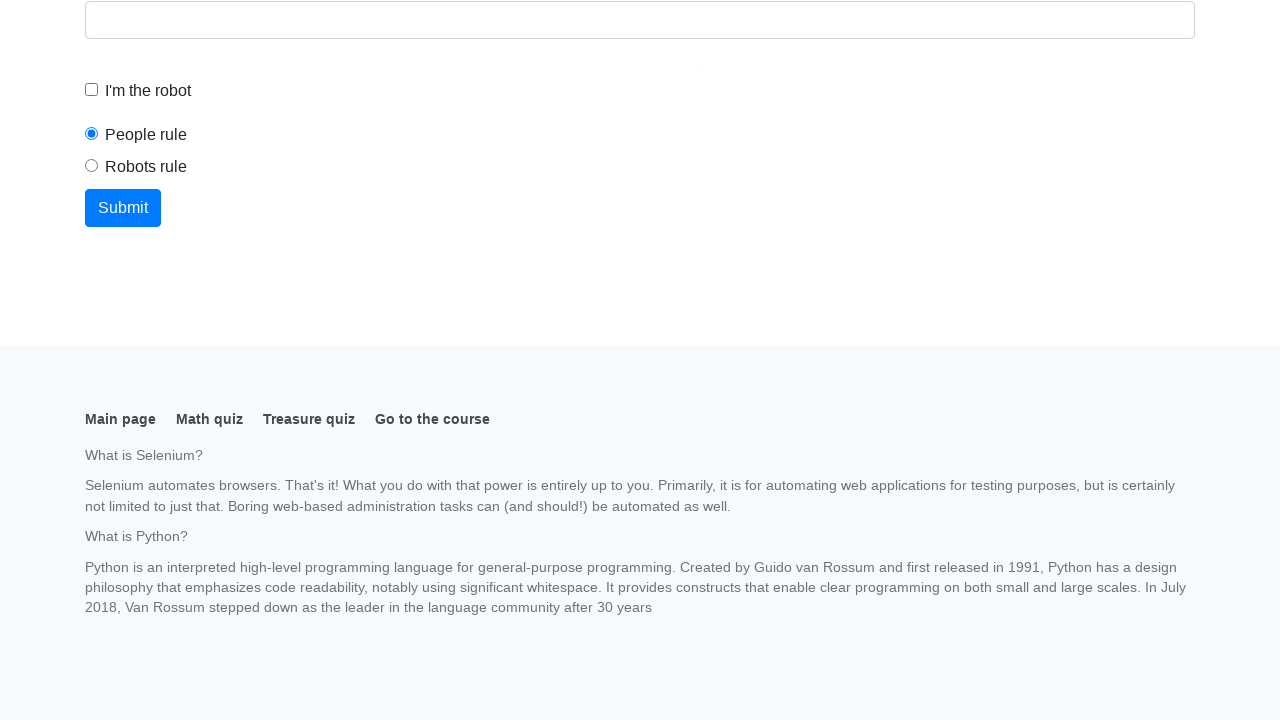

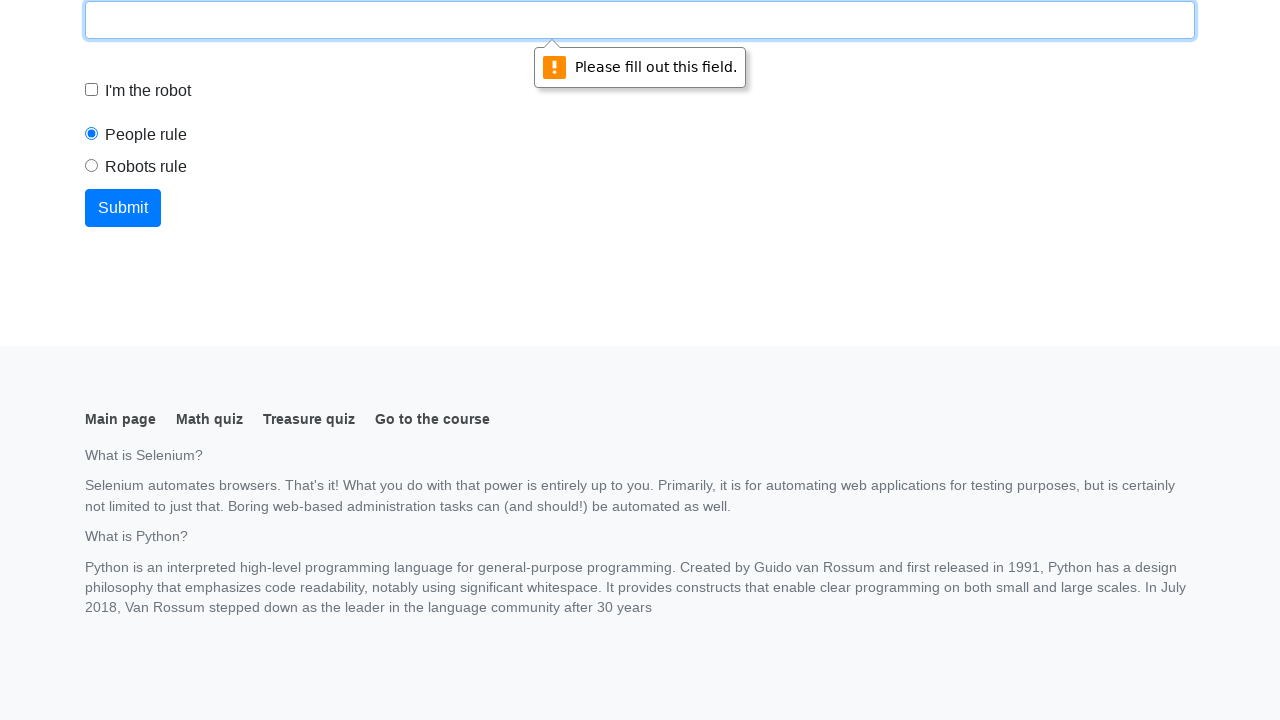